Tests browser tab handling by opening a new tab via button click, switching to the new tab, verifying content, clicking another button to open a third tab, and then closing it.

Starting URL: https://training-support.net/webelements/tabs

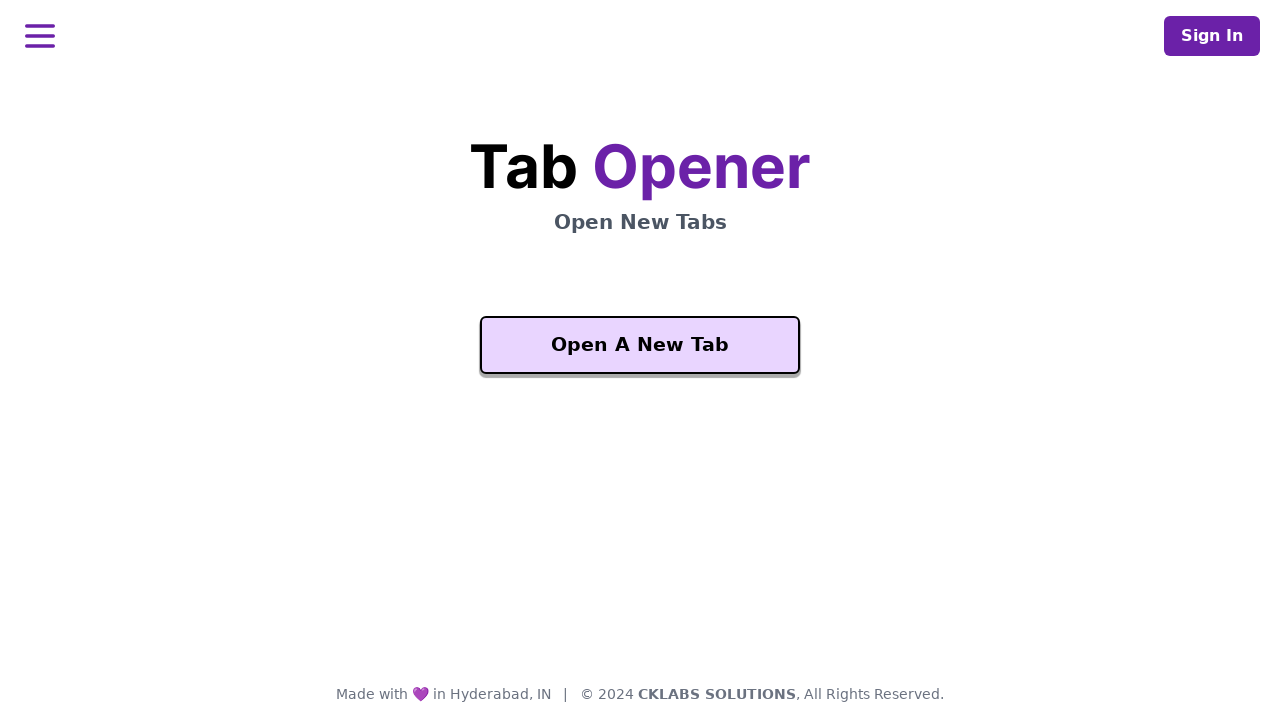

Clicked 'Open A New Tab' button at (640, 345) on xpath=//button[text()='Open A New Tab']
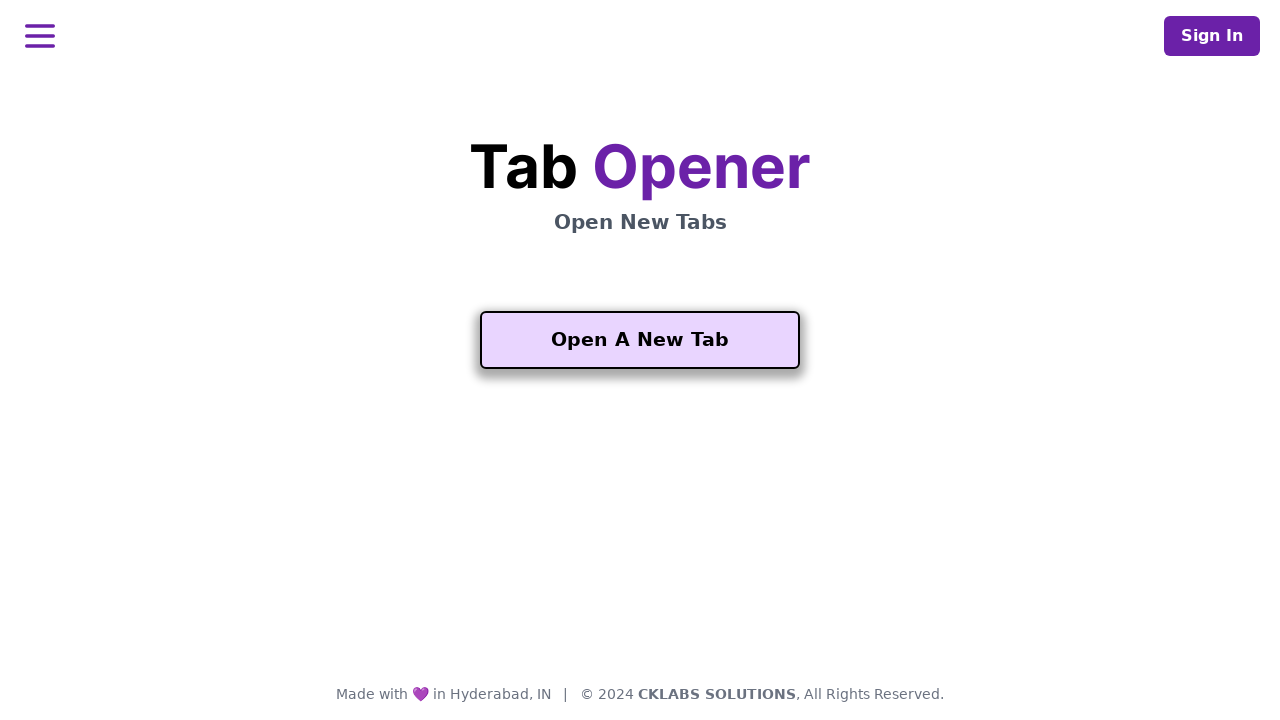

New tab opened, waiting for page event
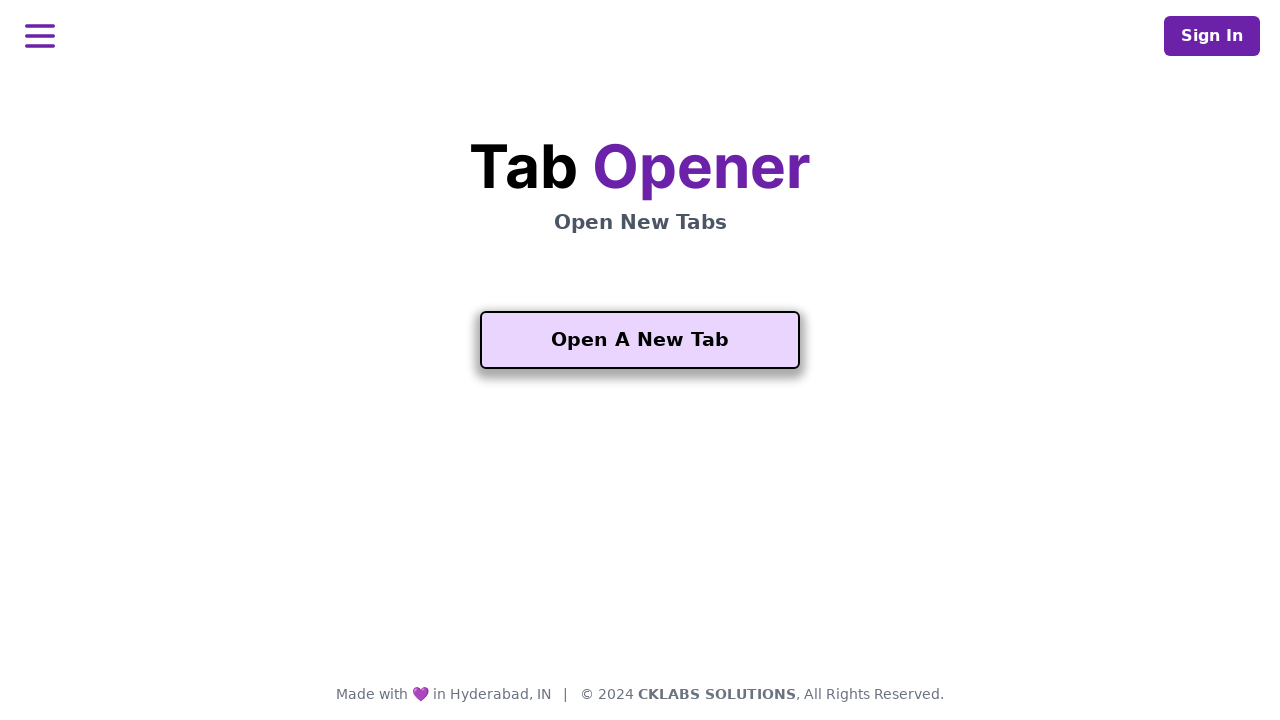

Retrieved all pages from context
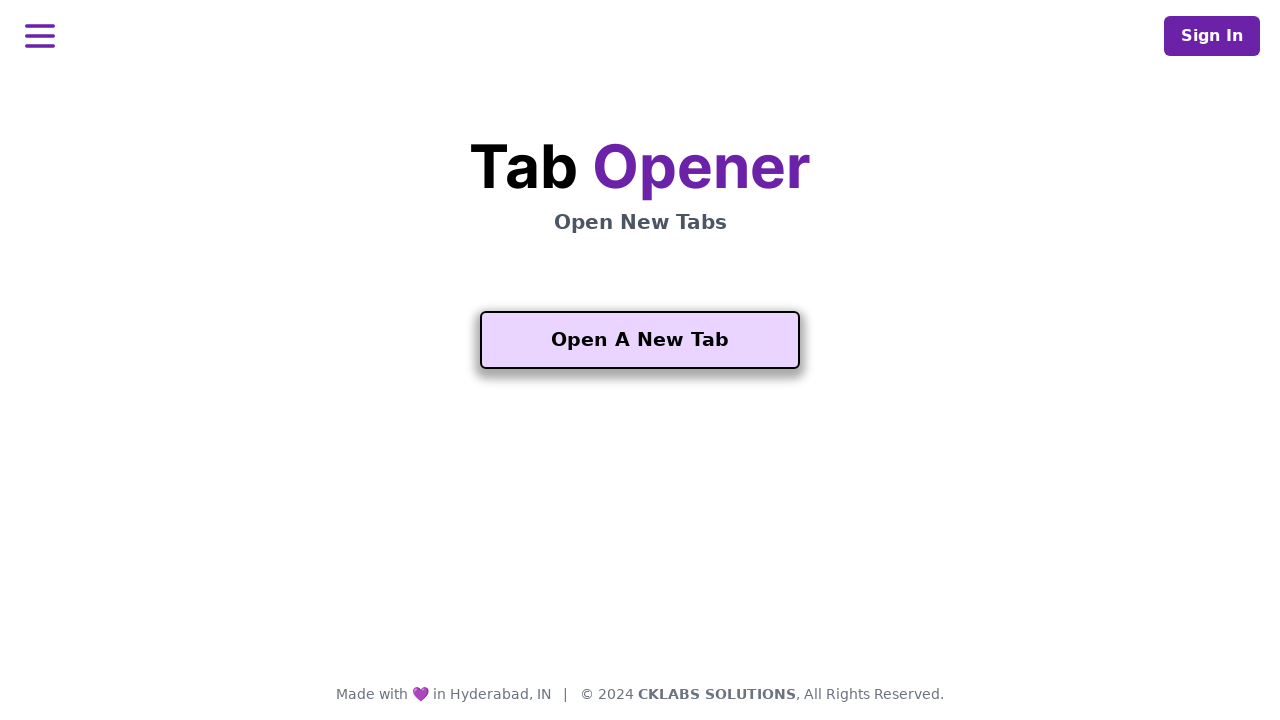

Selected the newly opened page as active
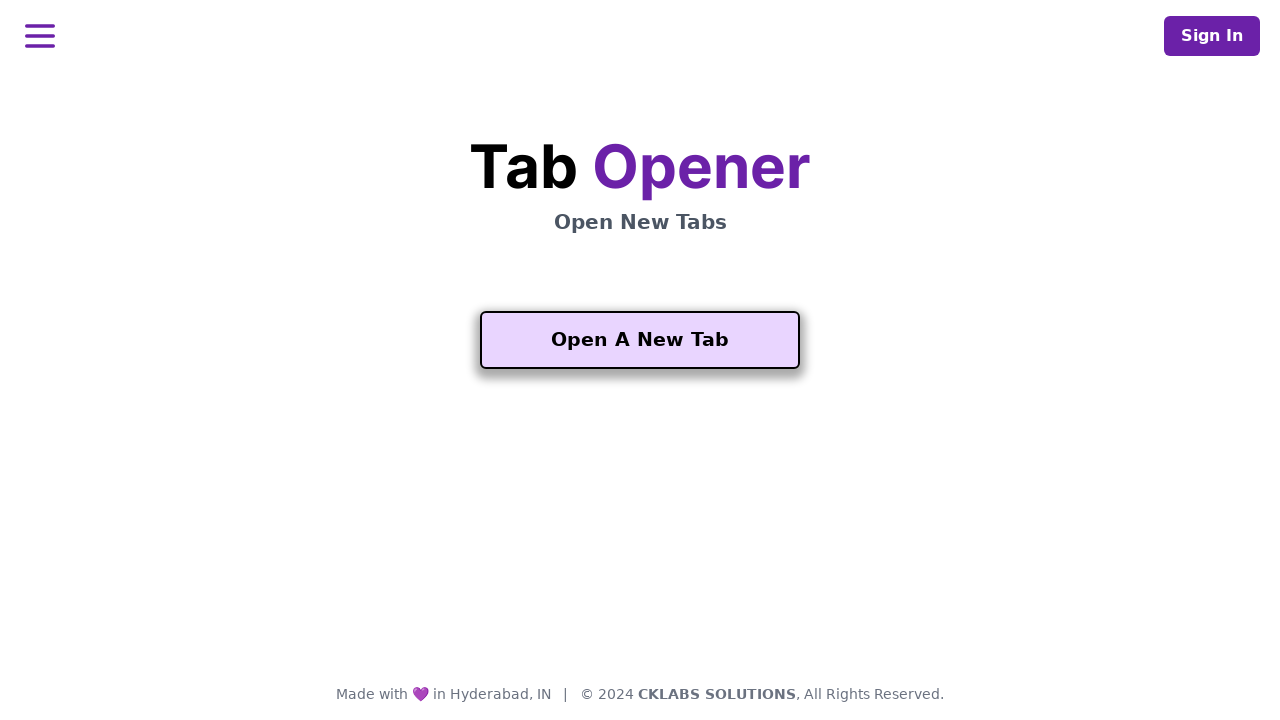

Waited for 'Another One' button to appear on new tab
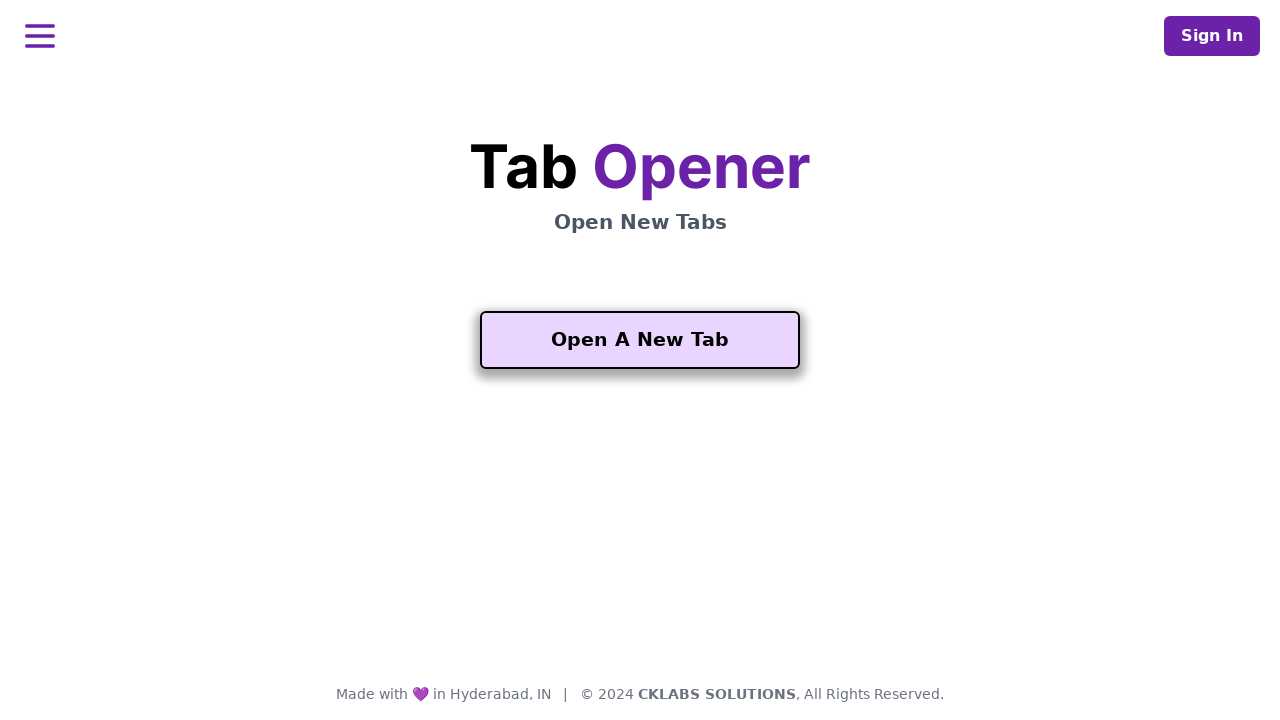

Verified h2 heading content on new tab
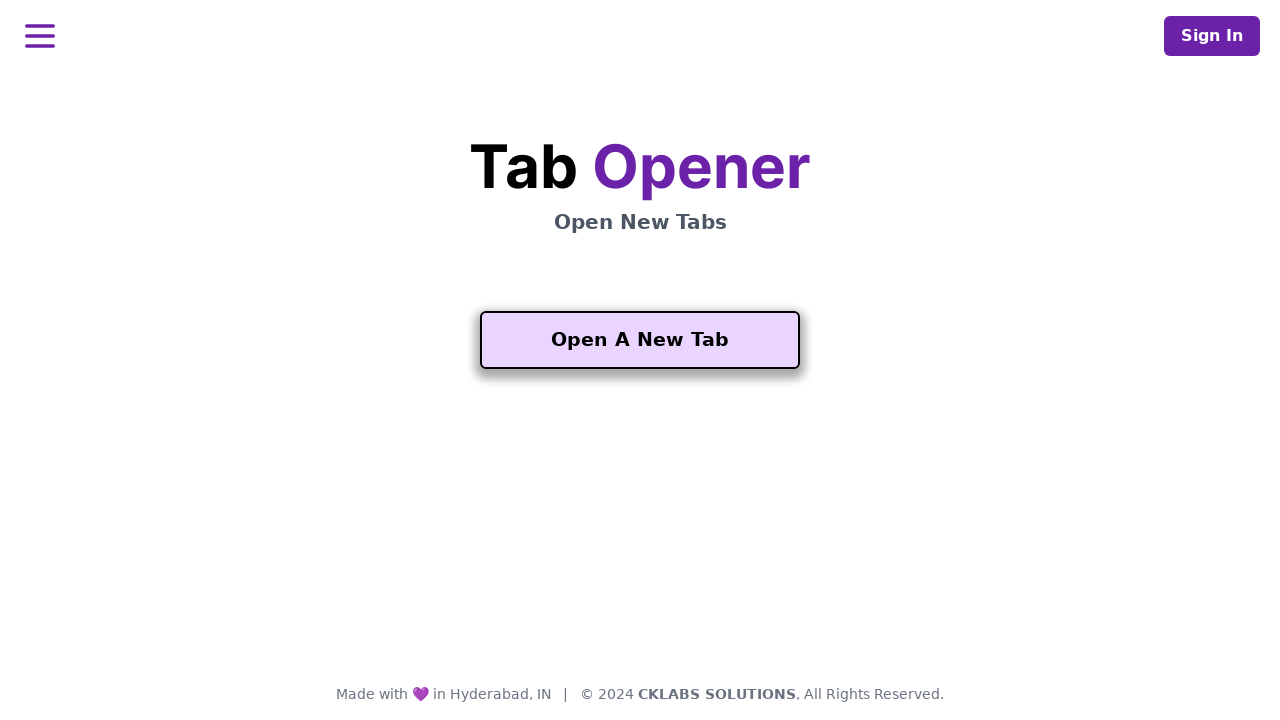

Clicked 'Another One' button to open third tab at (640, 552) on xpath=//button[contains(text(), 'Another One')]
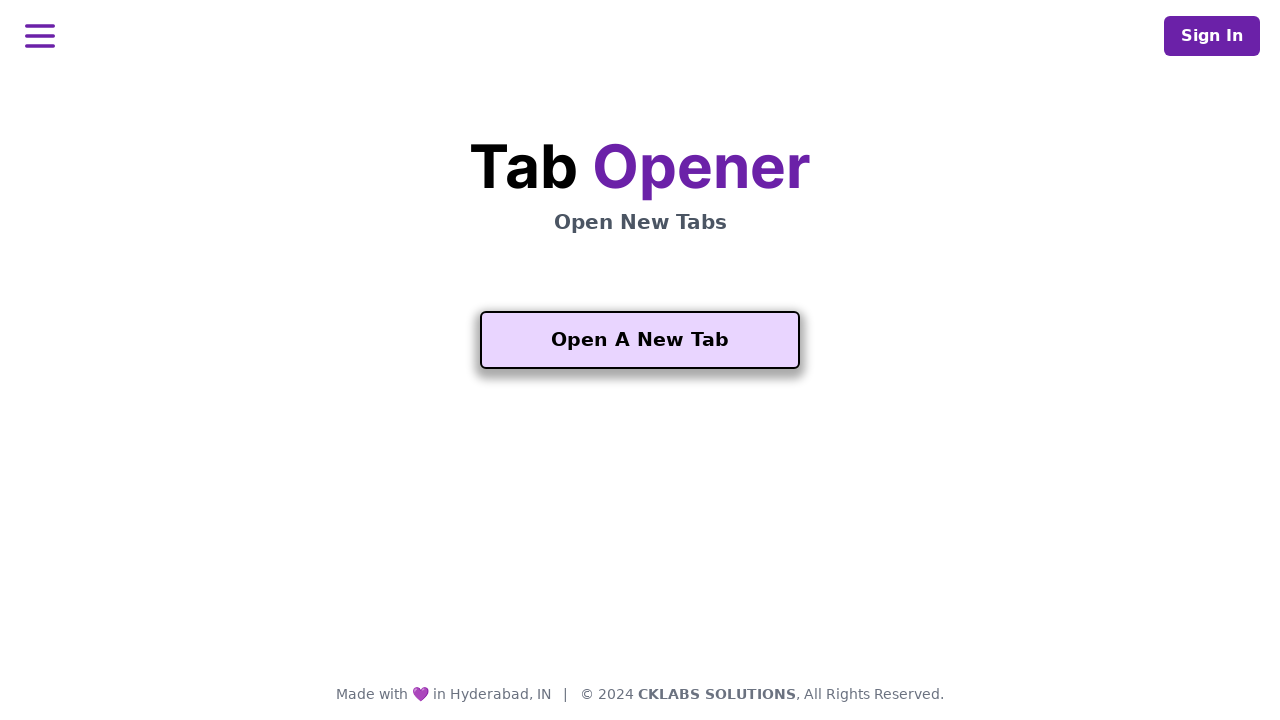

Third tab opened, waiting for page event
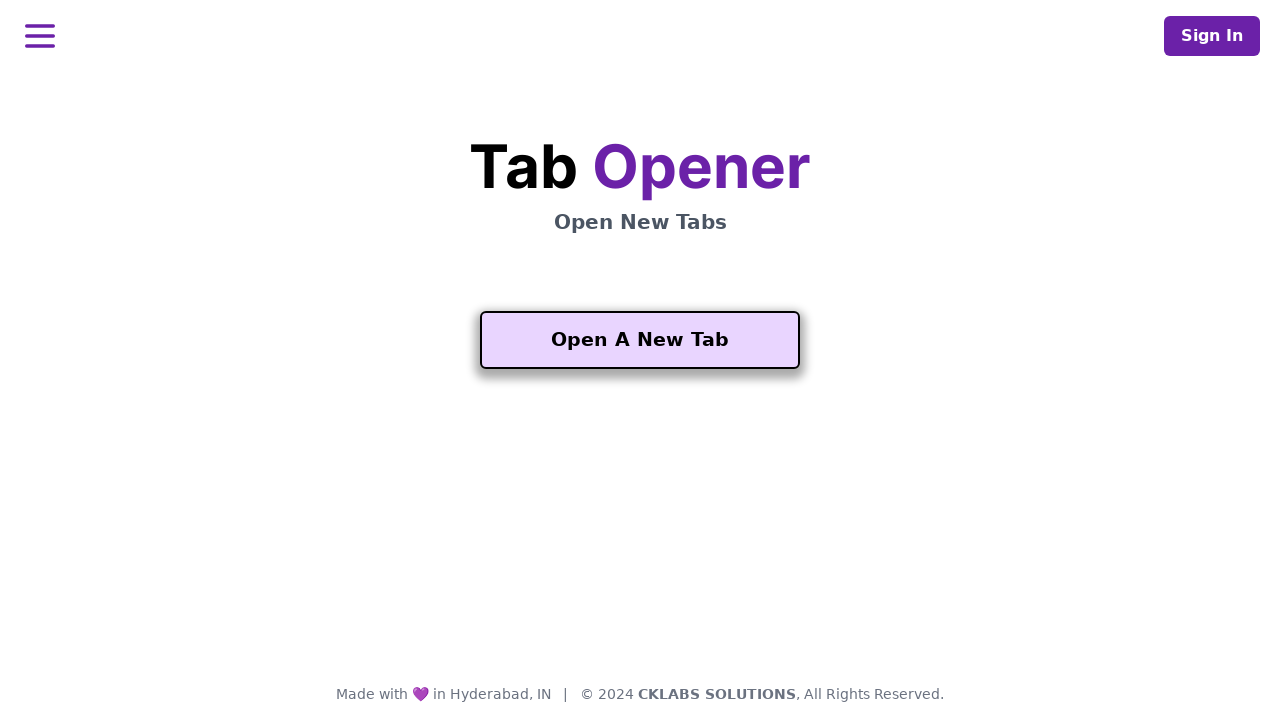

Retrieved updated list of all pages
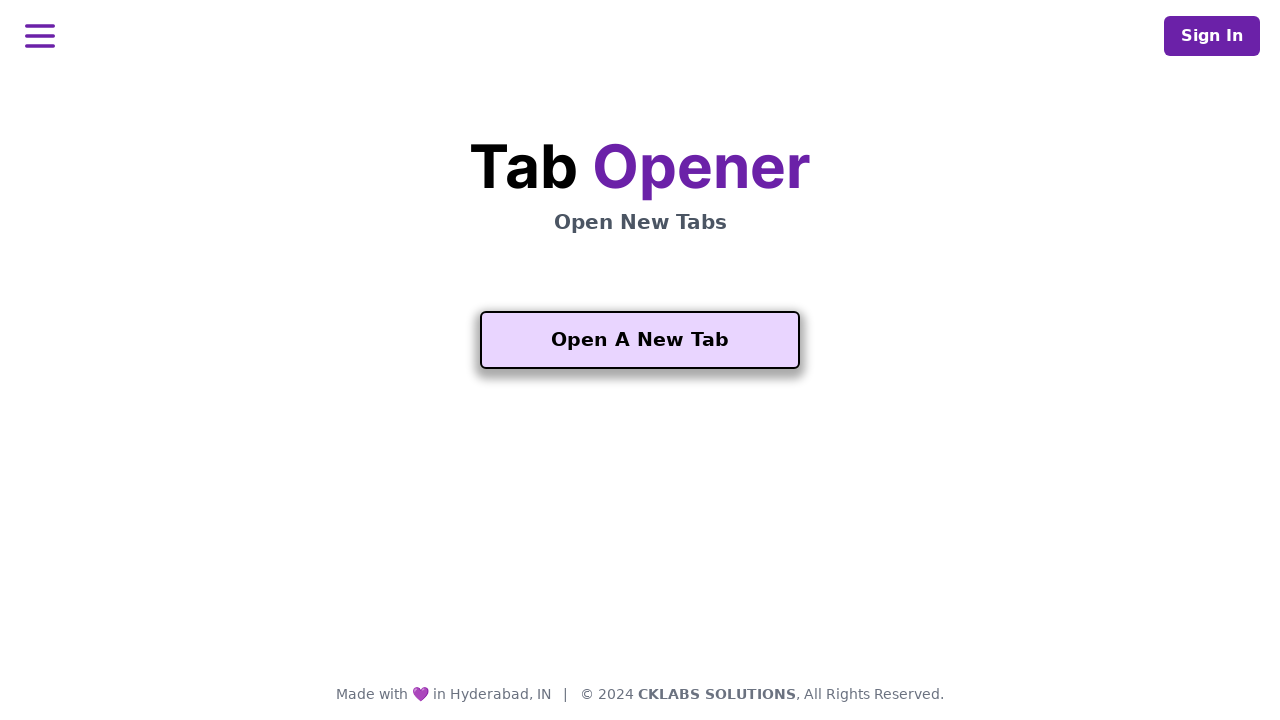

Selected the third page as active
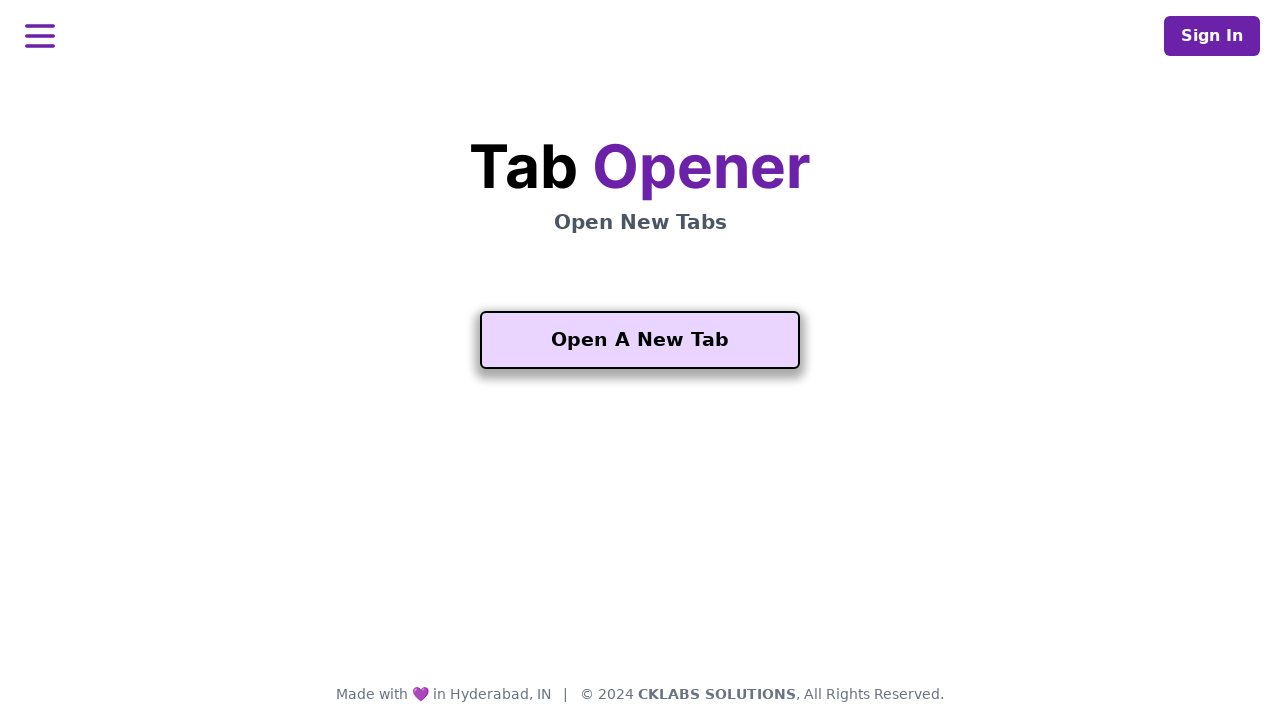

Closed the third tab
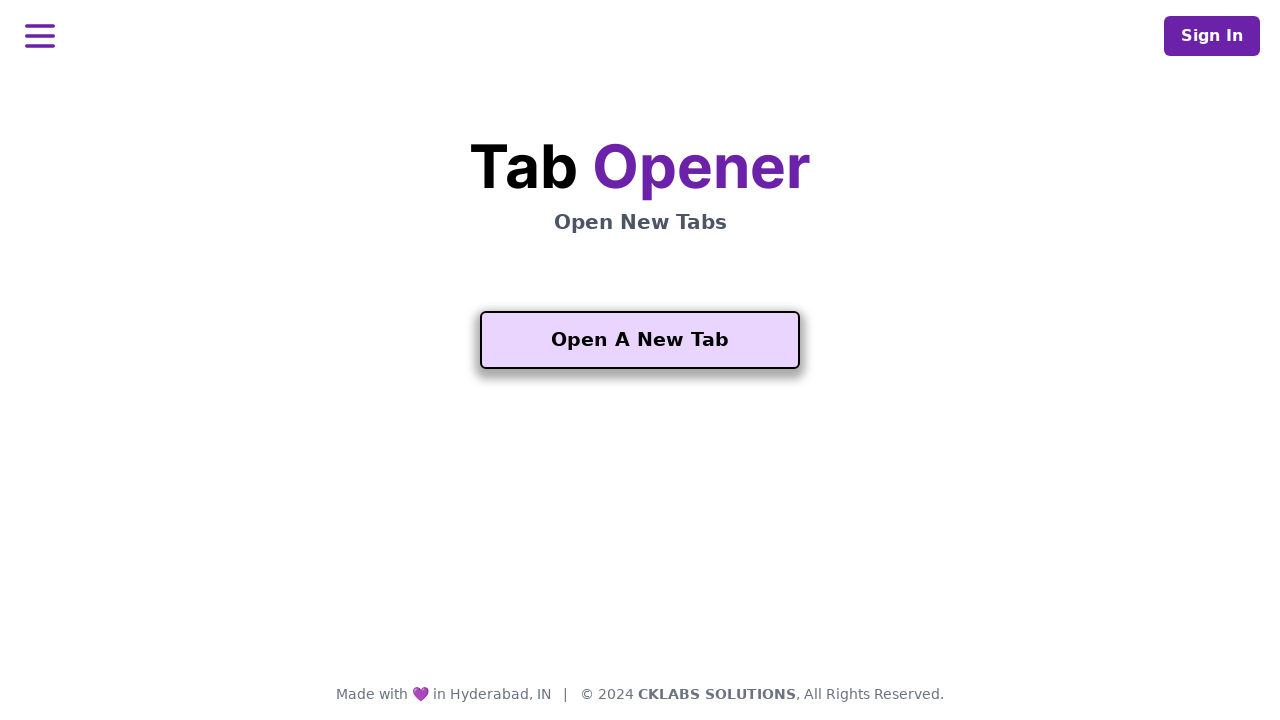

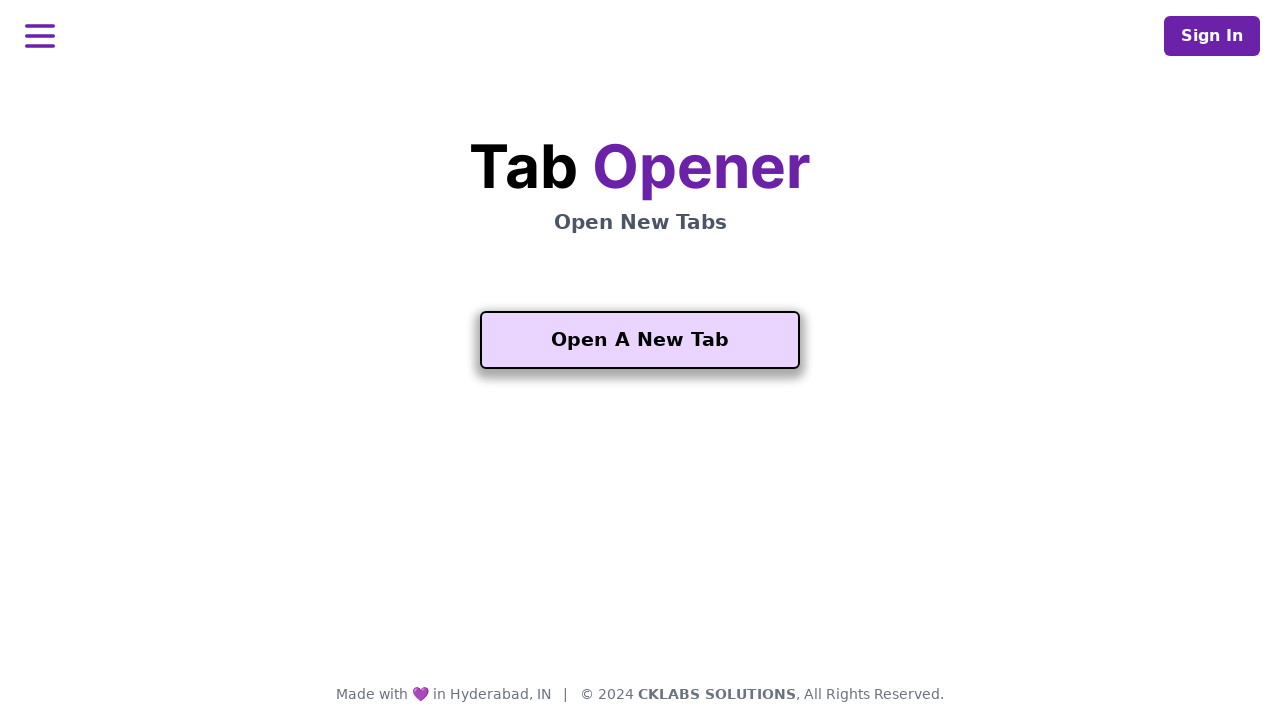